Tests the number page by entering an invalid value and verifying the error message is displayed

Starting URL: https://kristinek.github.io/site/tasks/enter_a_number

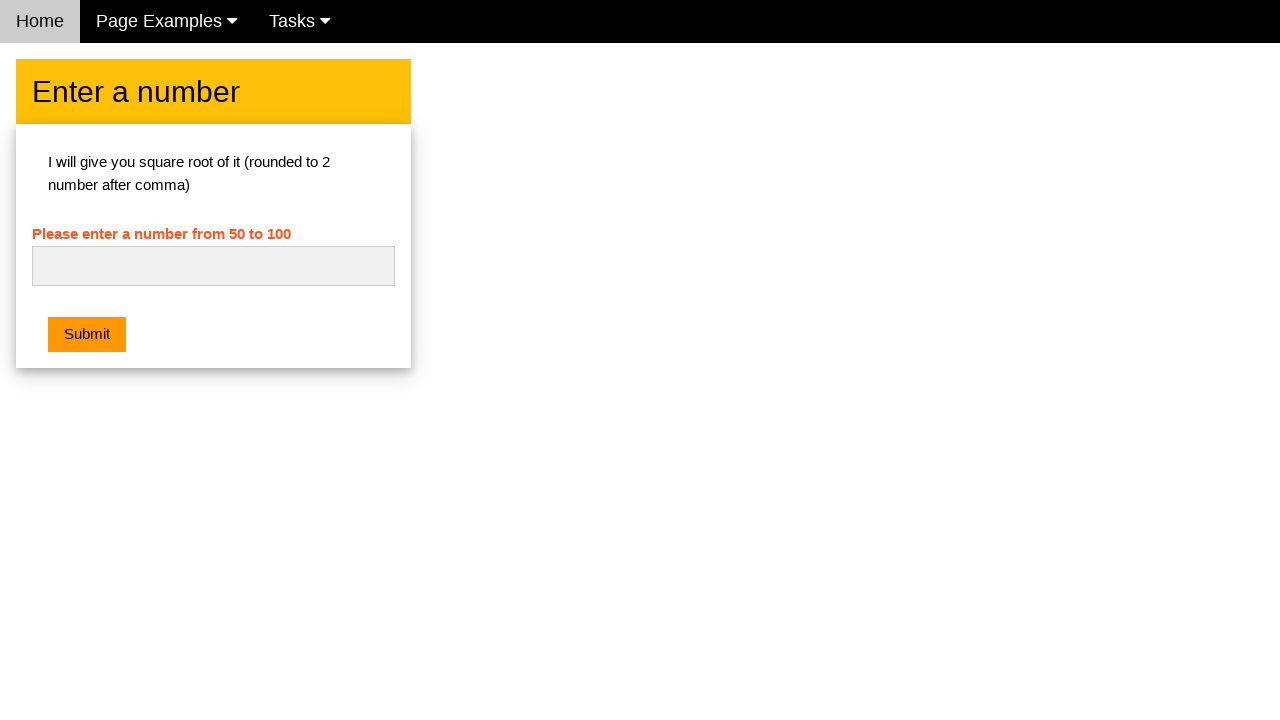

Entered invalid value 'abc' into number input field on #numb
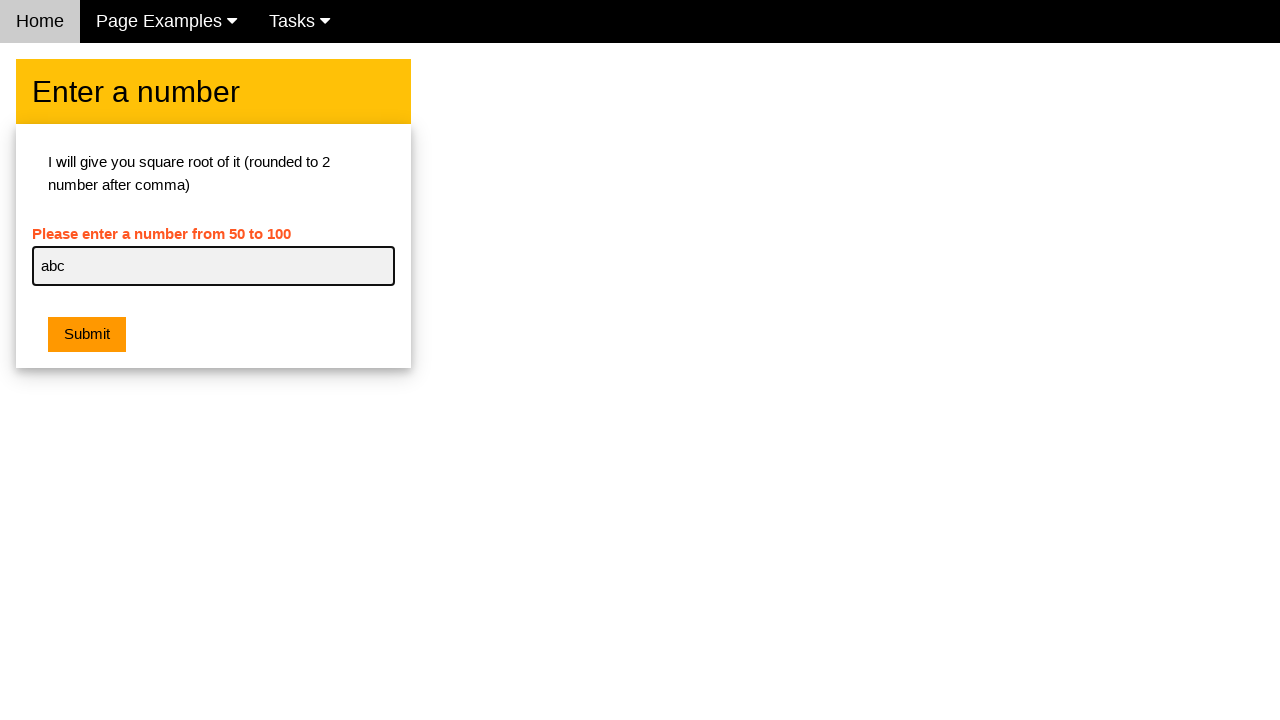

Clicked Submit button at (87, 335) on .w3-btn
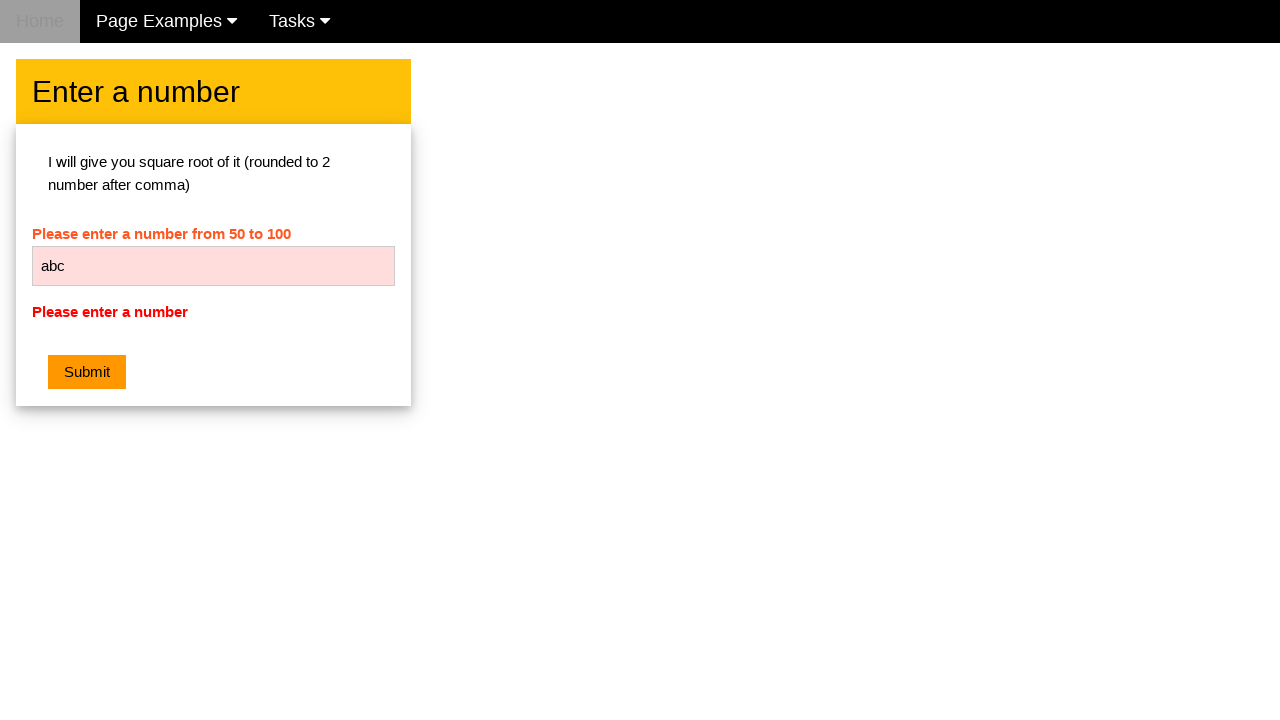

Verified error message is displayed
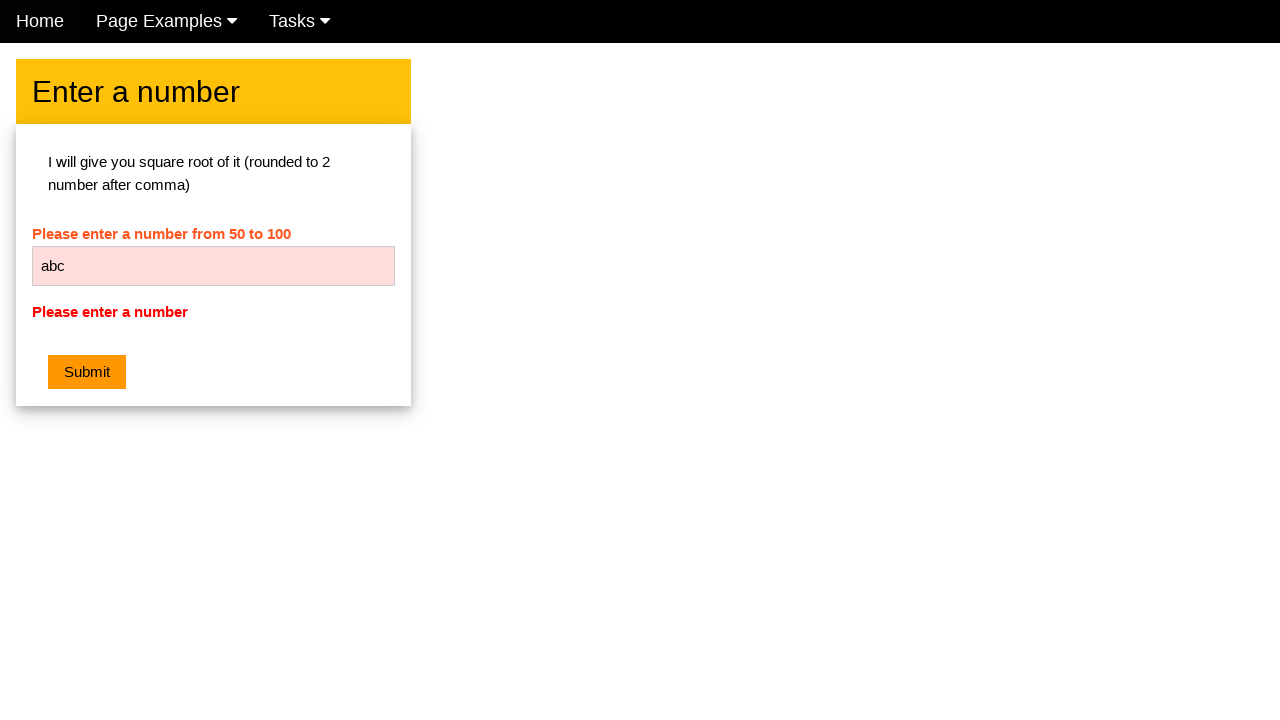

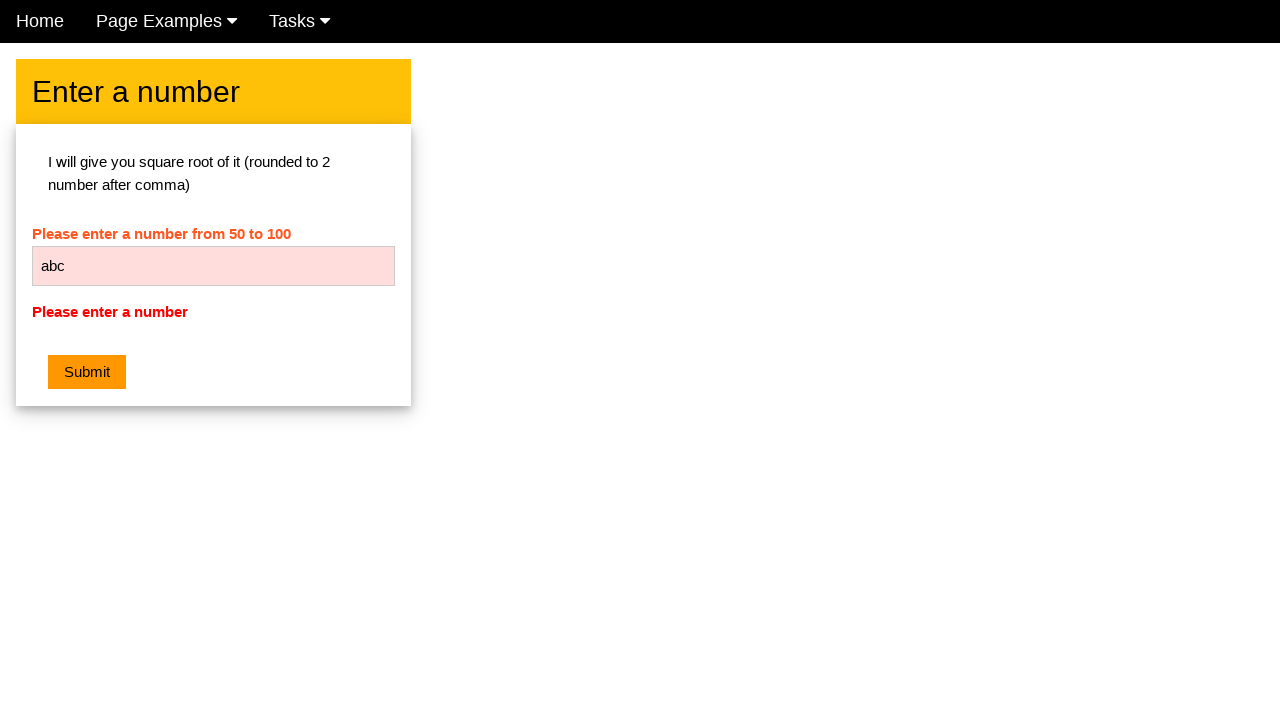